Tests input field functionality by entering a number, clearing the field, and entering a different number to verify basic input operations work correctly.

Starting URL: http://the-internet.herokuapp.com/inputs

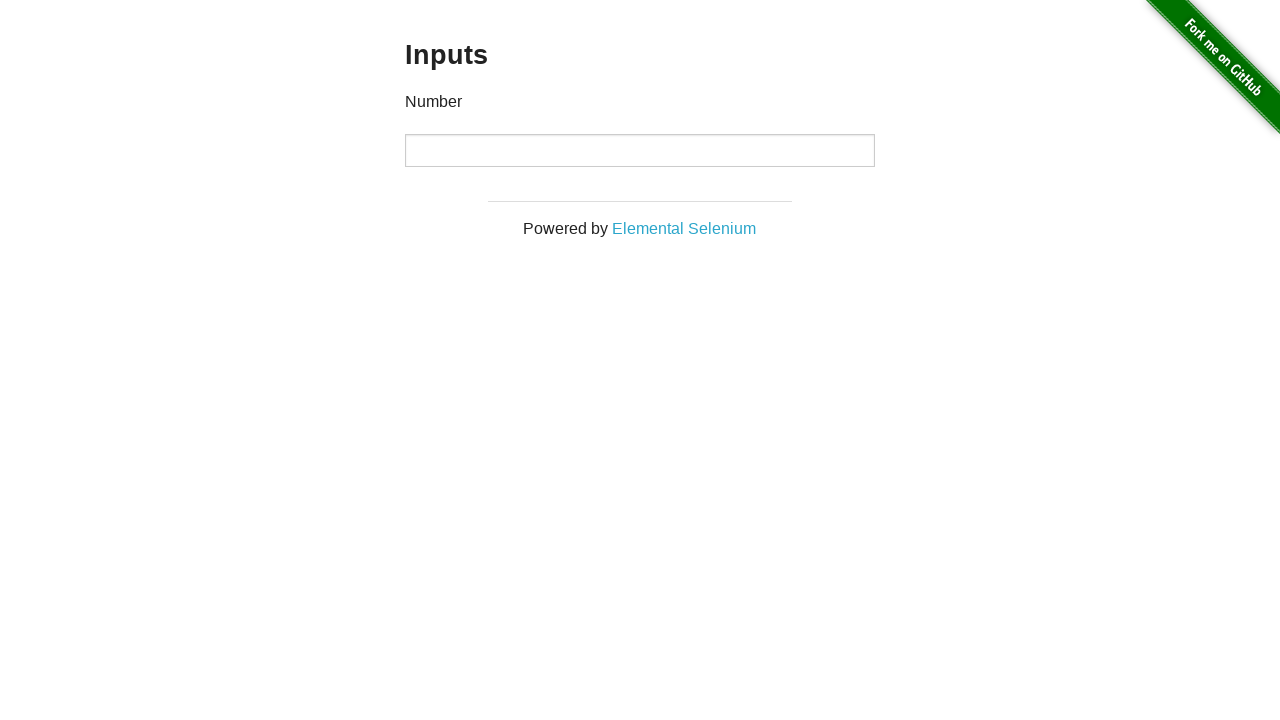

Entered '1000' into the number input field on input[type='number']
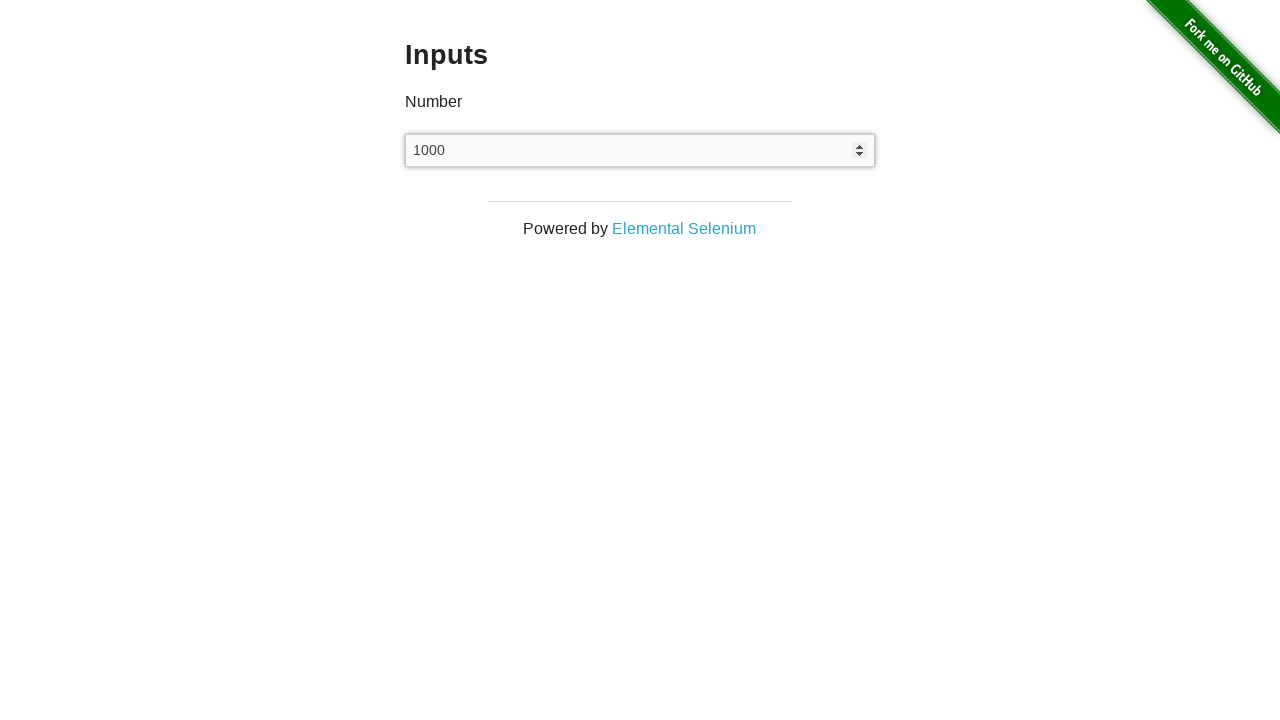

Cleared the number input field on input[type='number']
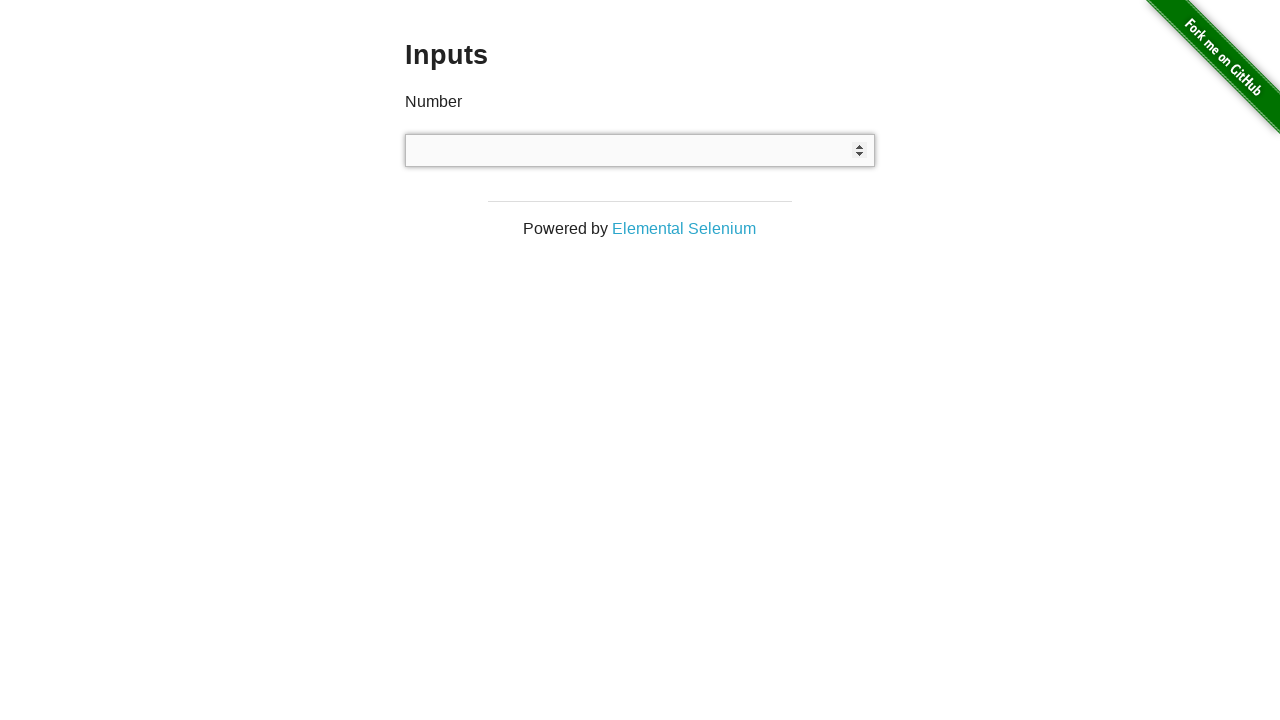

Entered '999' into the number input field on input[type='number']
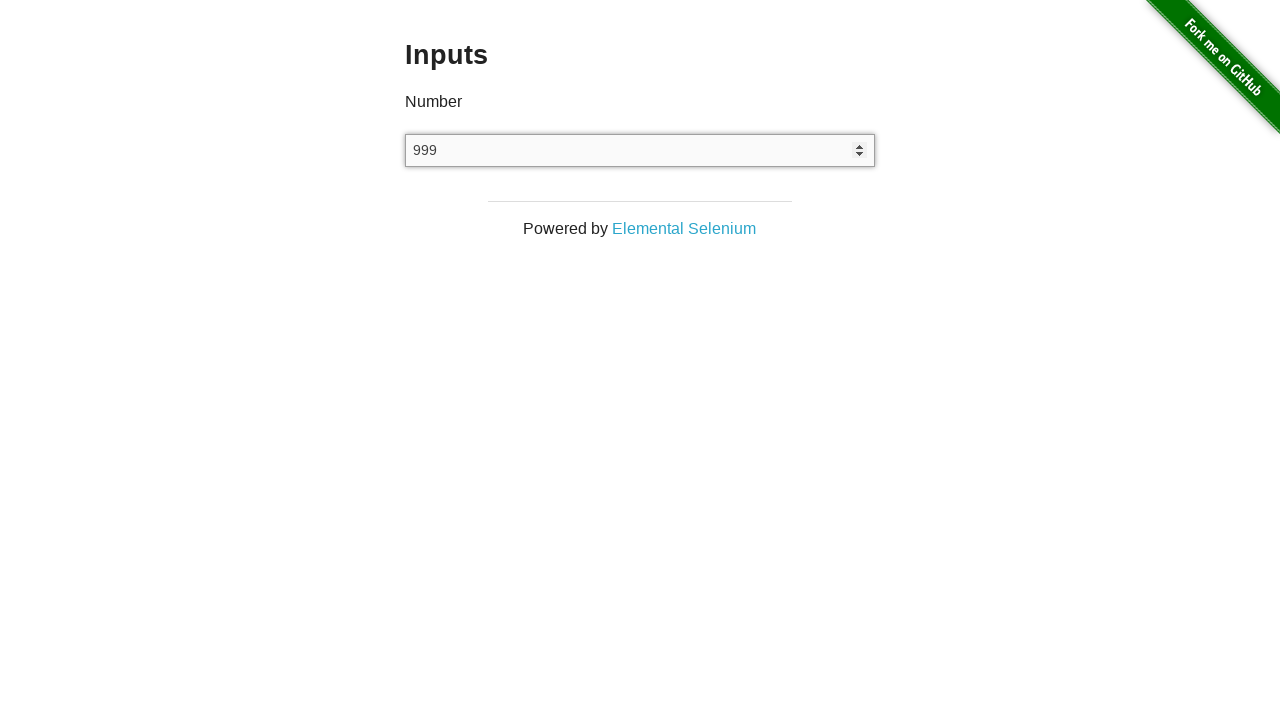

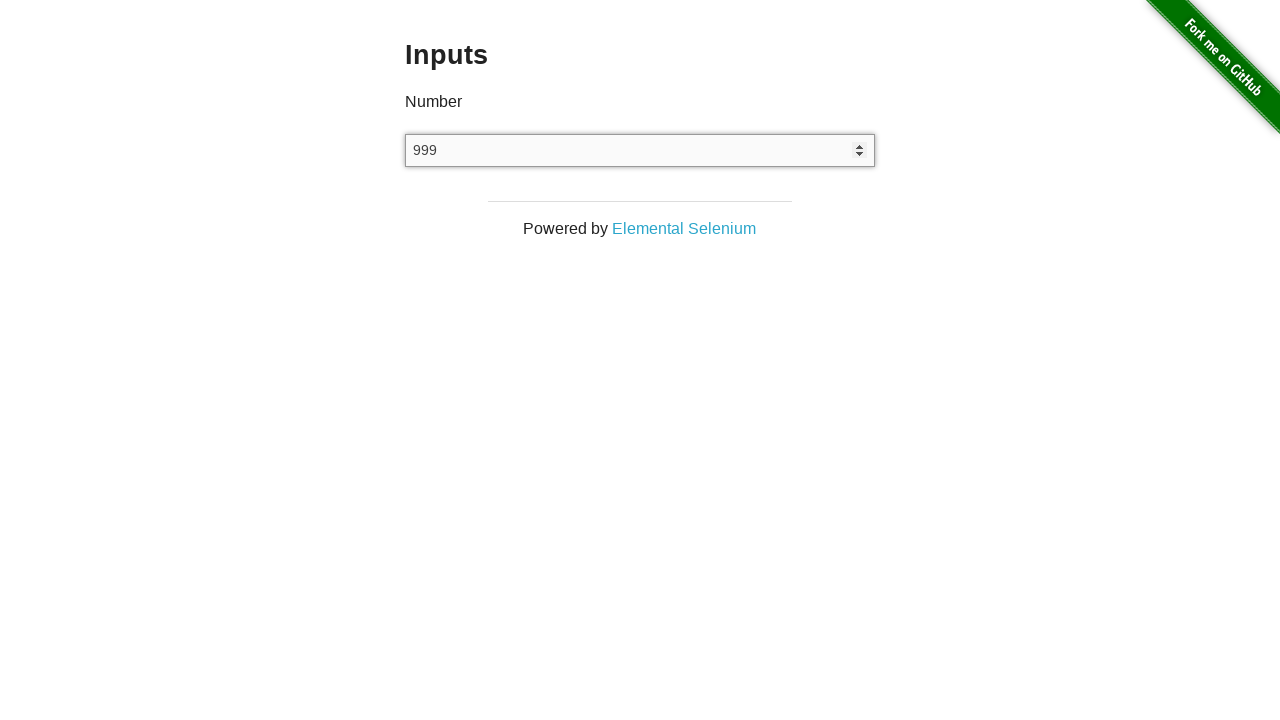